Tests form interactions including login attempt, password reset flow, and form field validation on a practice locators page

Starting URL: https://rahulshettyacademy.com/locatorspractice/

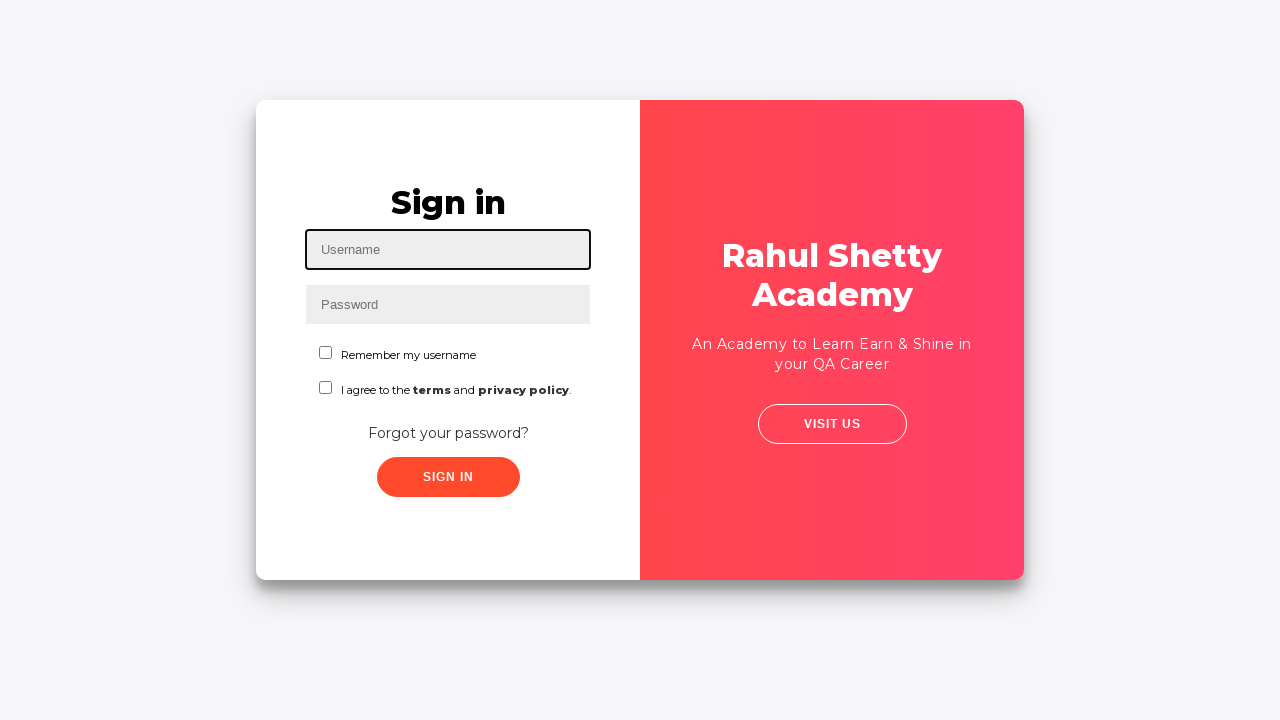

Filled username field with 'rahul' on #inputUsername
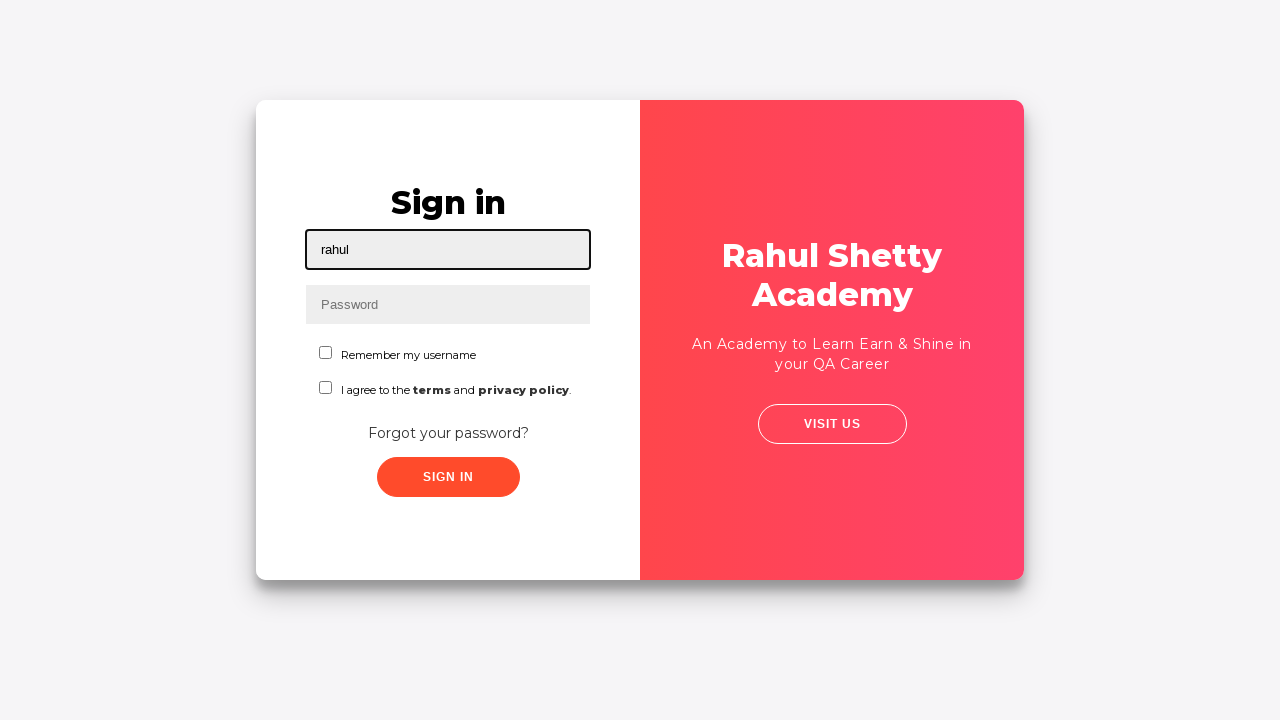

Pressed Tab to move focus from username field on #inputUsername
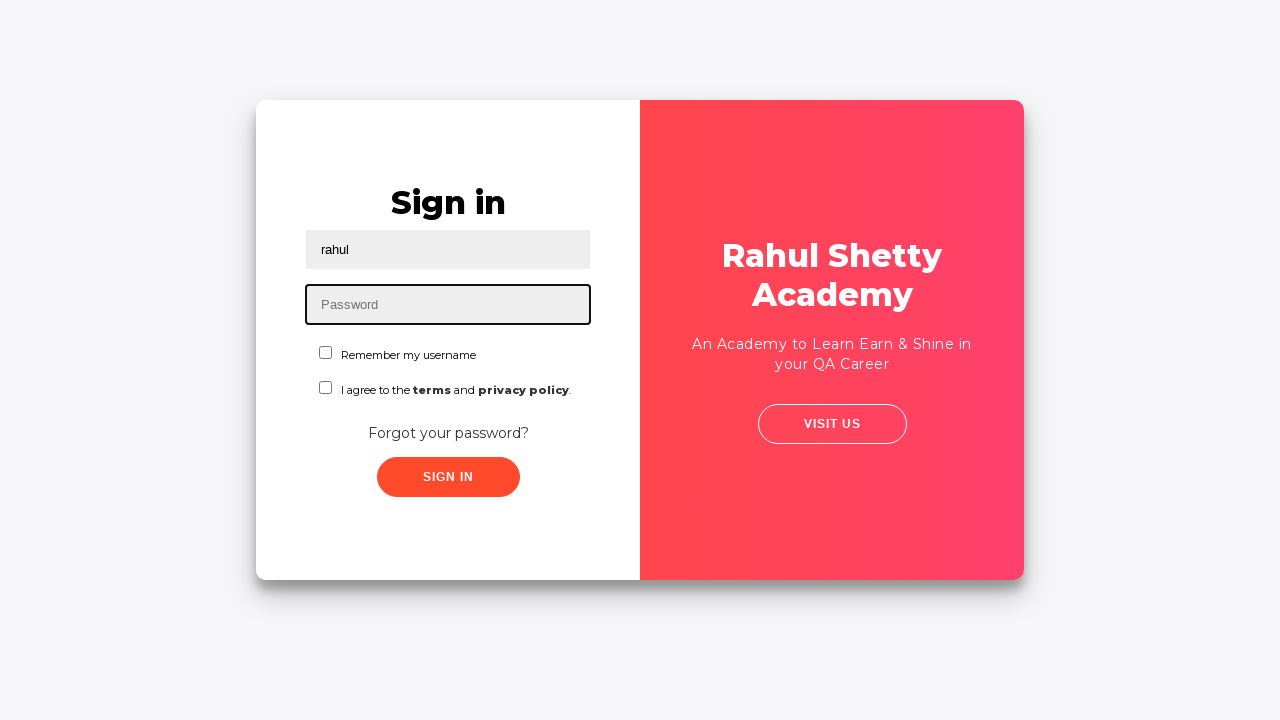

Typed password 'hello1213' into password field on input[type='password']
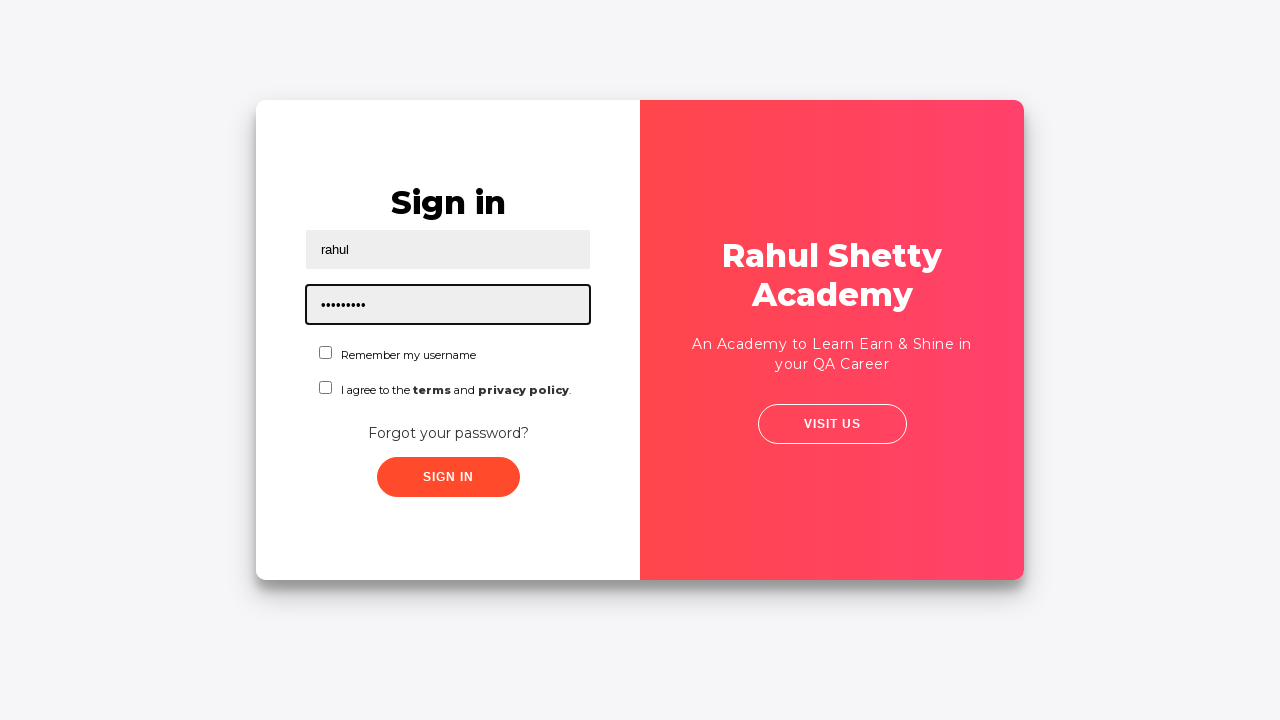

Pressed Enter to submit login form on input[type='password']
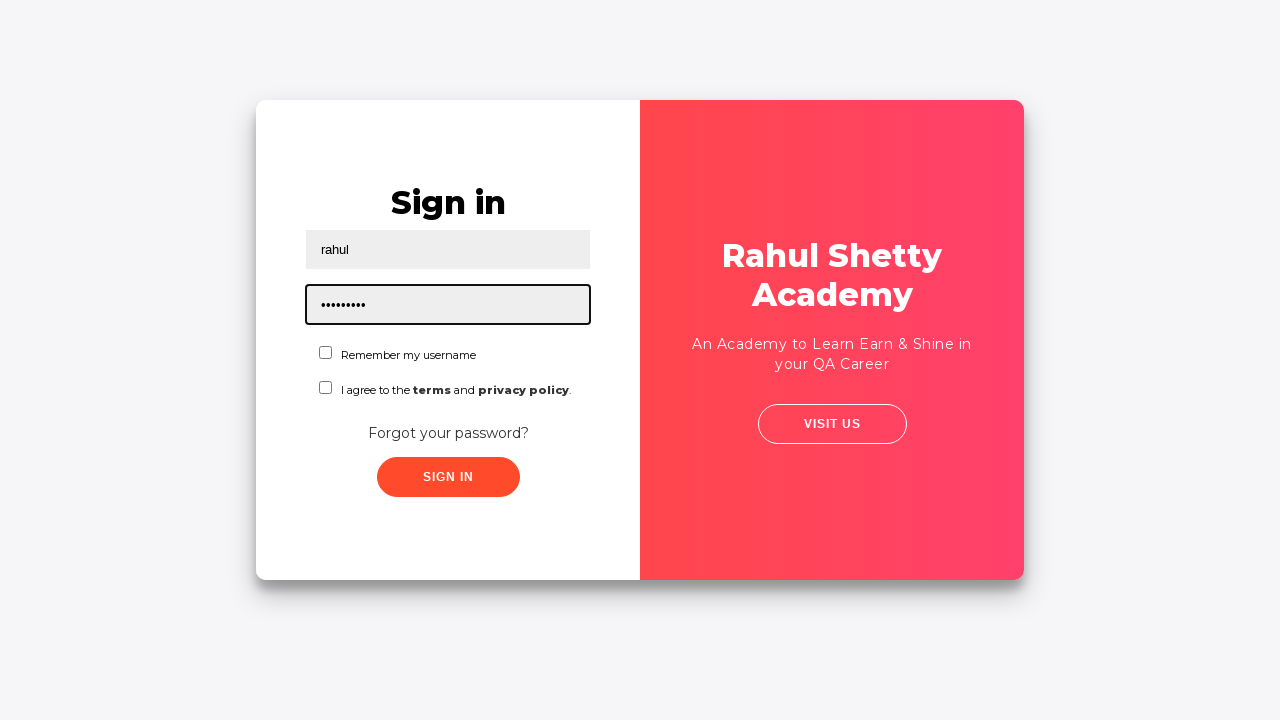

Clicked on 'Forgot your' password link at (448, 433) on text=Forgot your
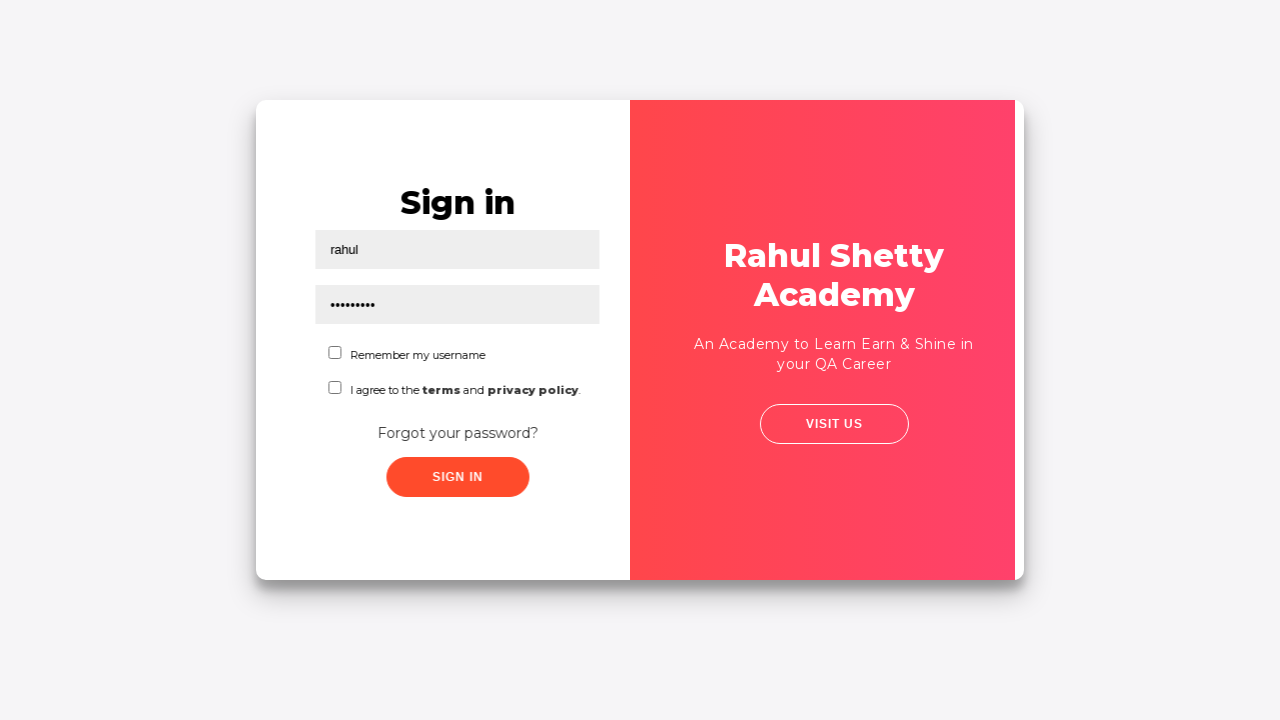

Password reset form loaded with Name field visible
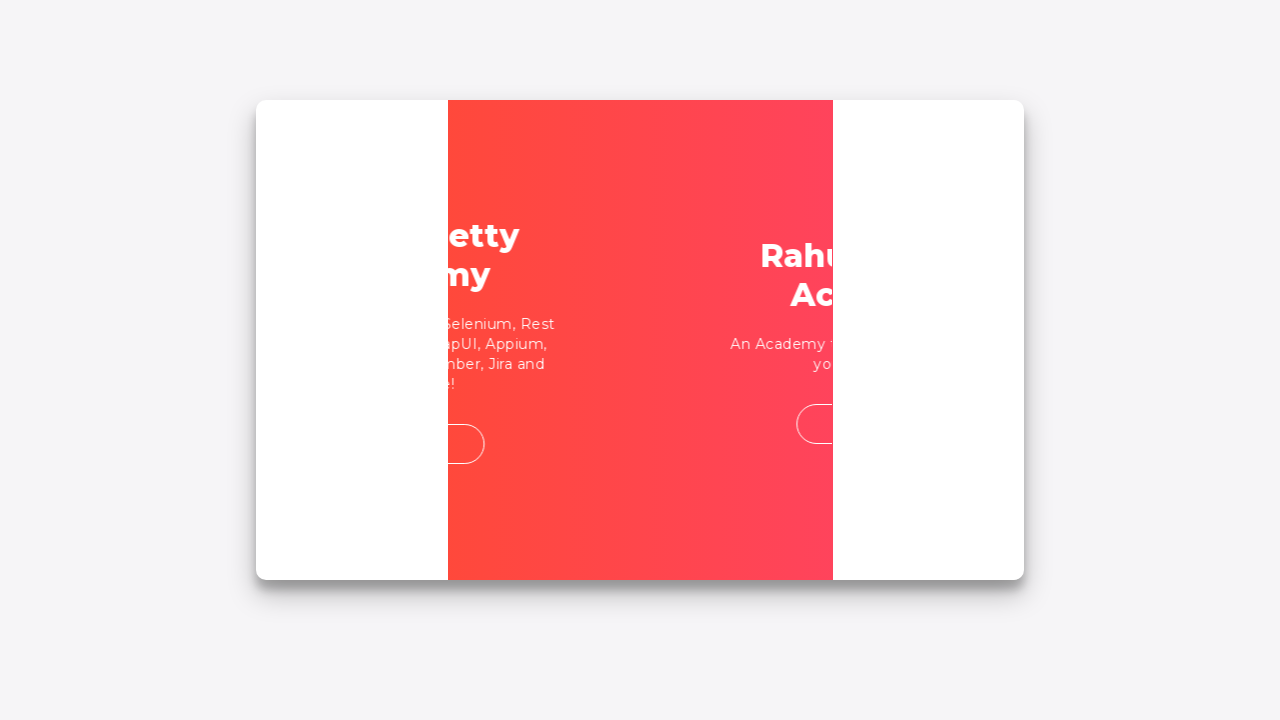

Filled Name field with 'ganendra' on input[placeholder='Name']
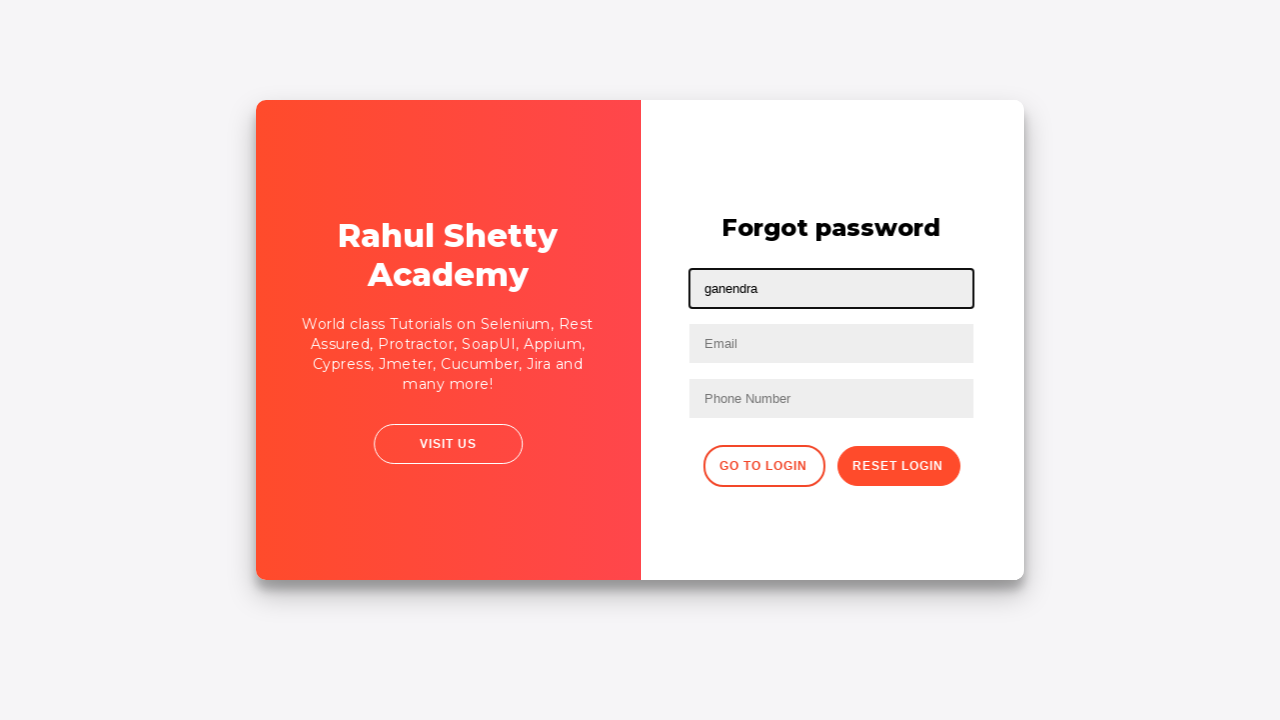

Pressed Tab to move focus from Name field on input[placeholder='Name']
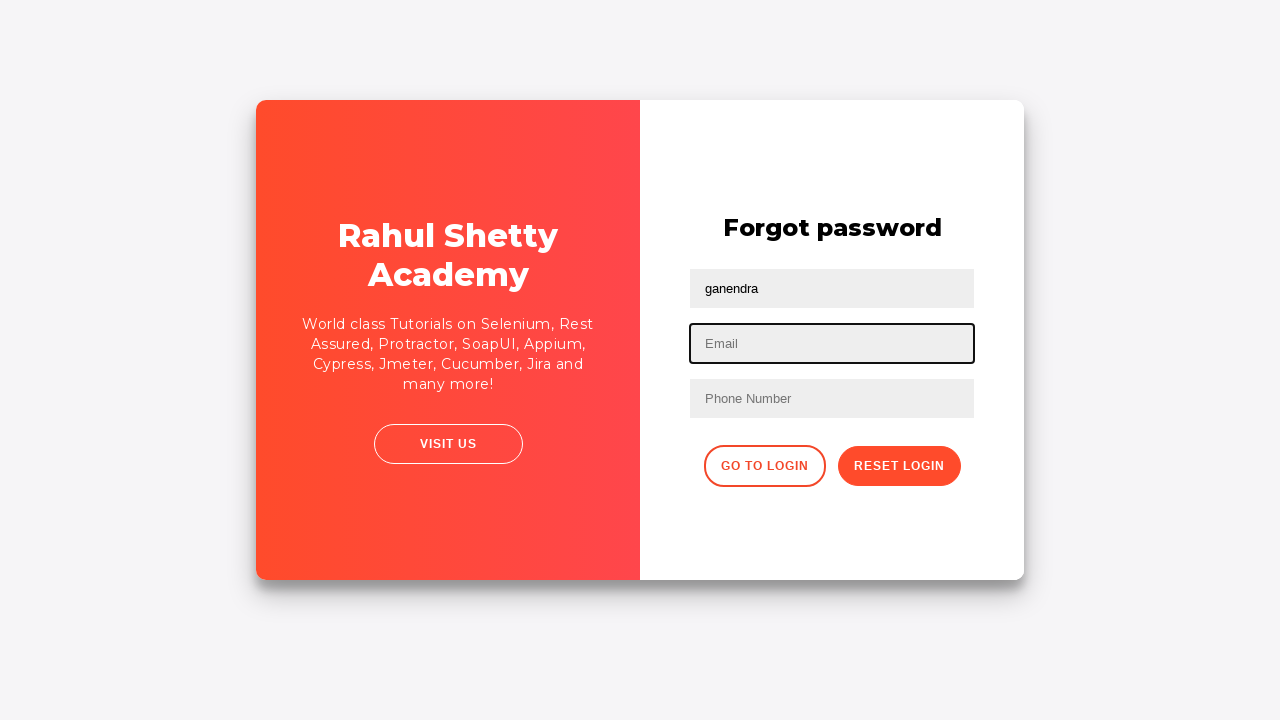

Typed initial email text into Email field on input[placeholder='Email']
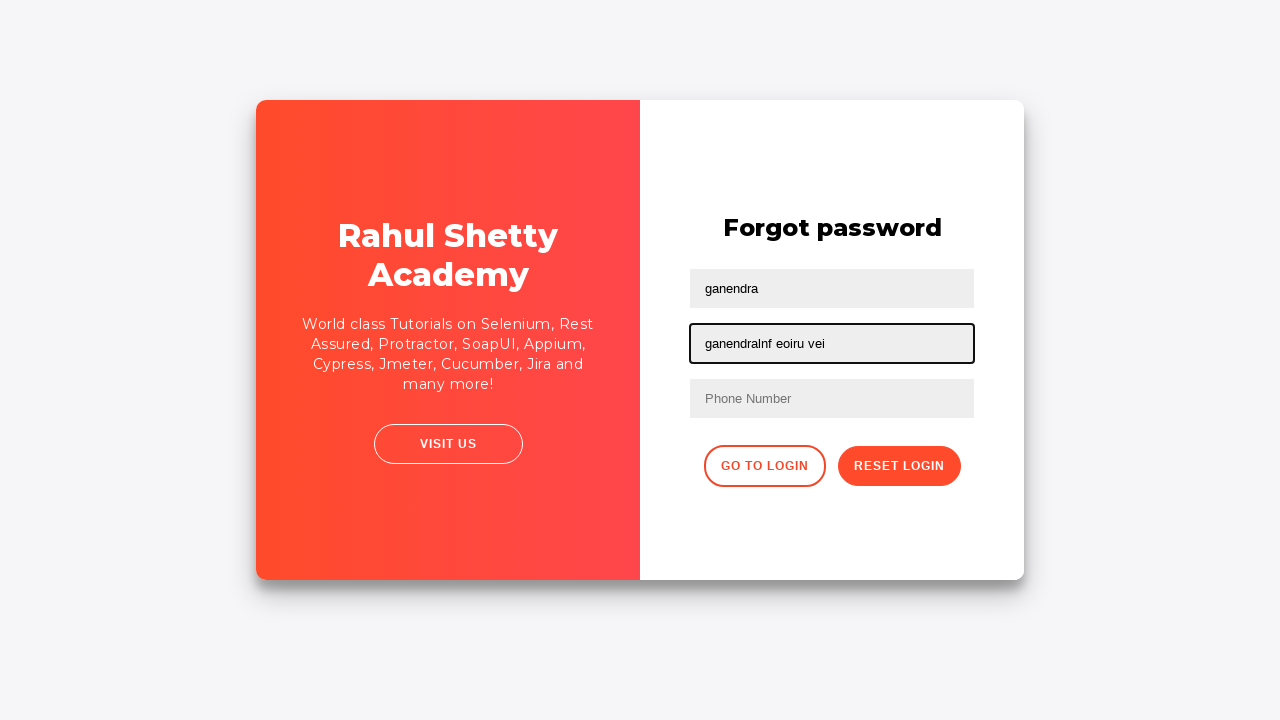

Pressed Tab to move focus from Email field on input[placeholder='Email']
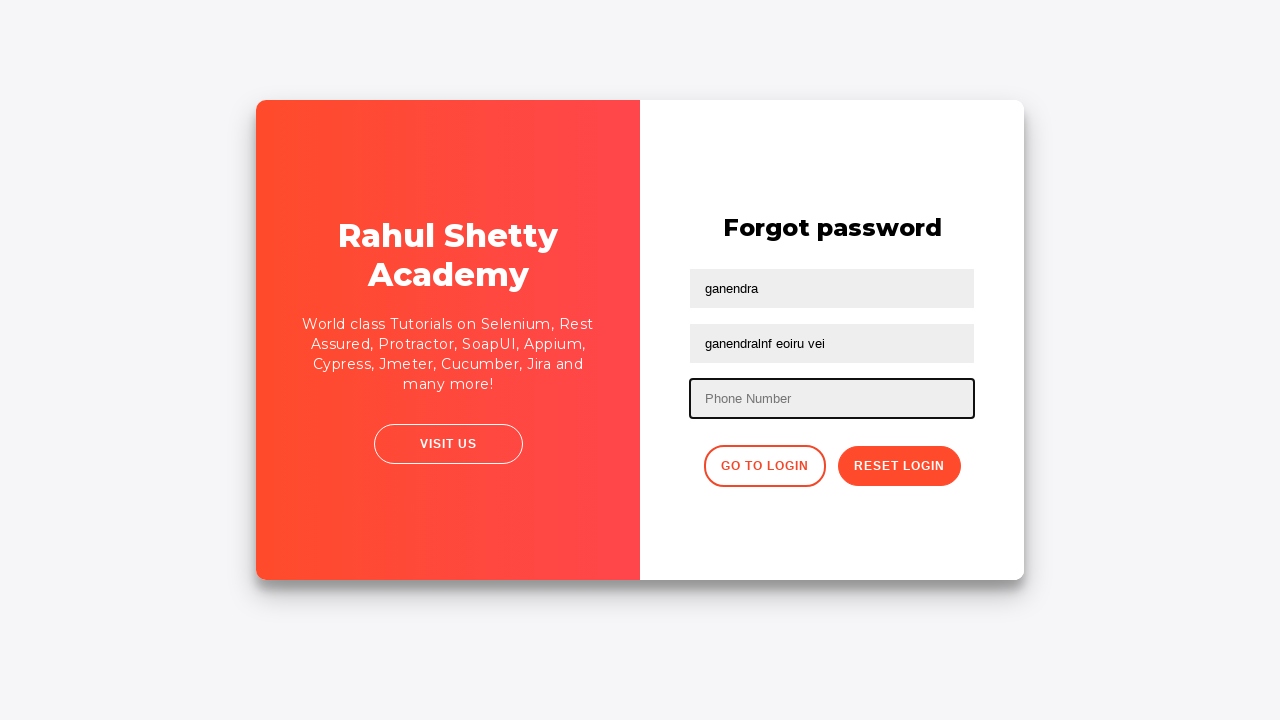

Typed phone number '5623978456' into Phone Number field on input[placeholder='Phone Number']
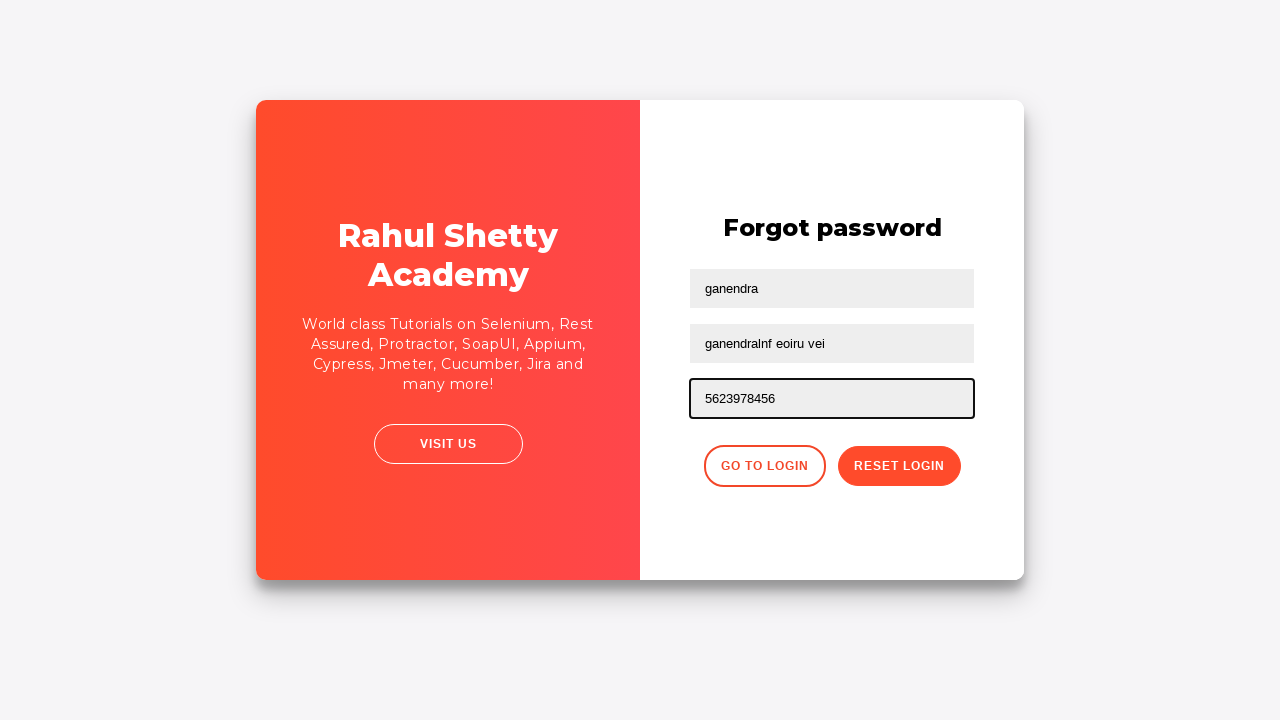

Cleared the second text input field (Email) on //input[@type='text'][2]
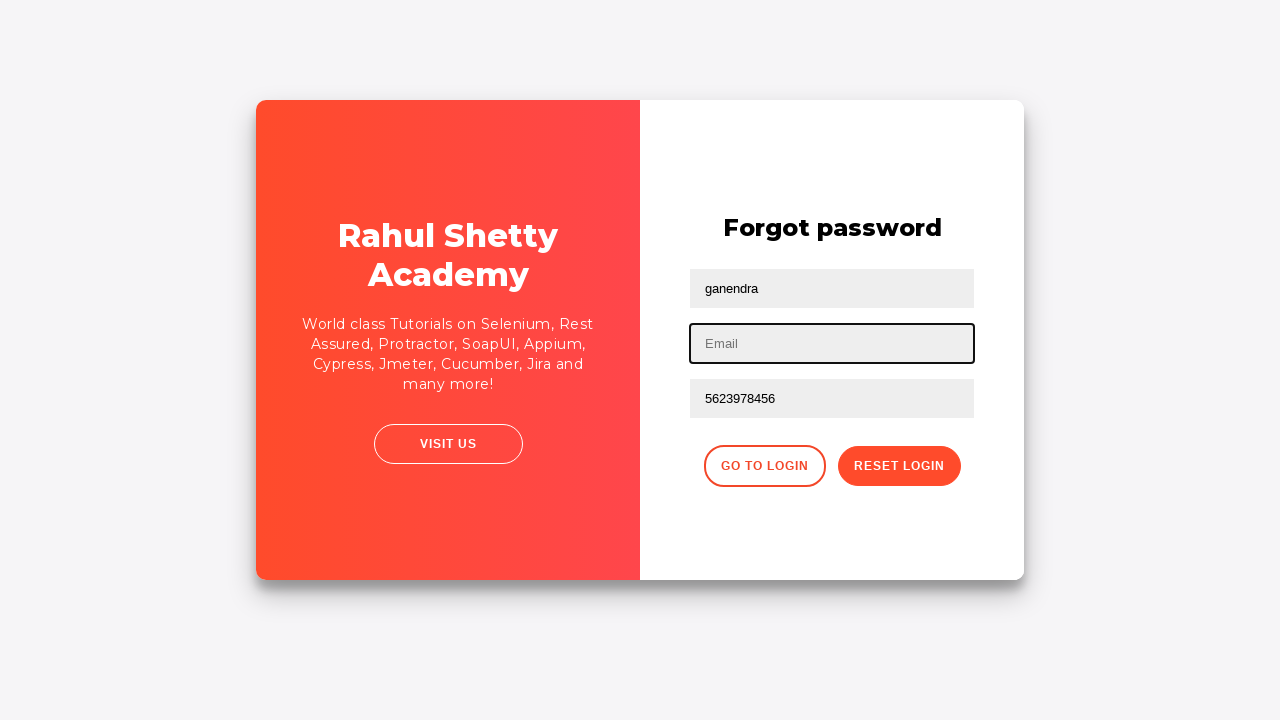

Filled Email field with correct email 'ganendra123@gmail.com' on //input[@type='text'][2]
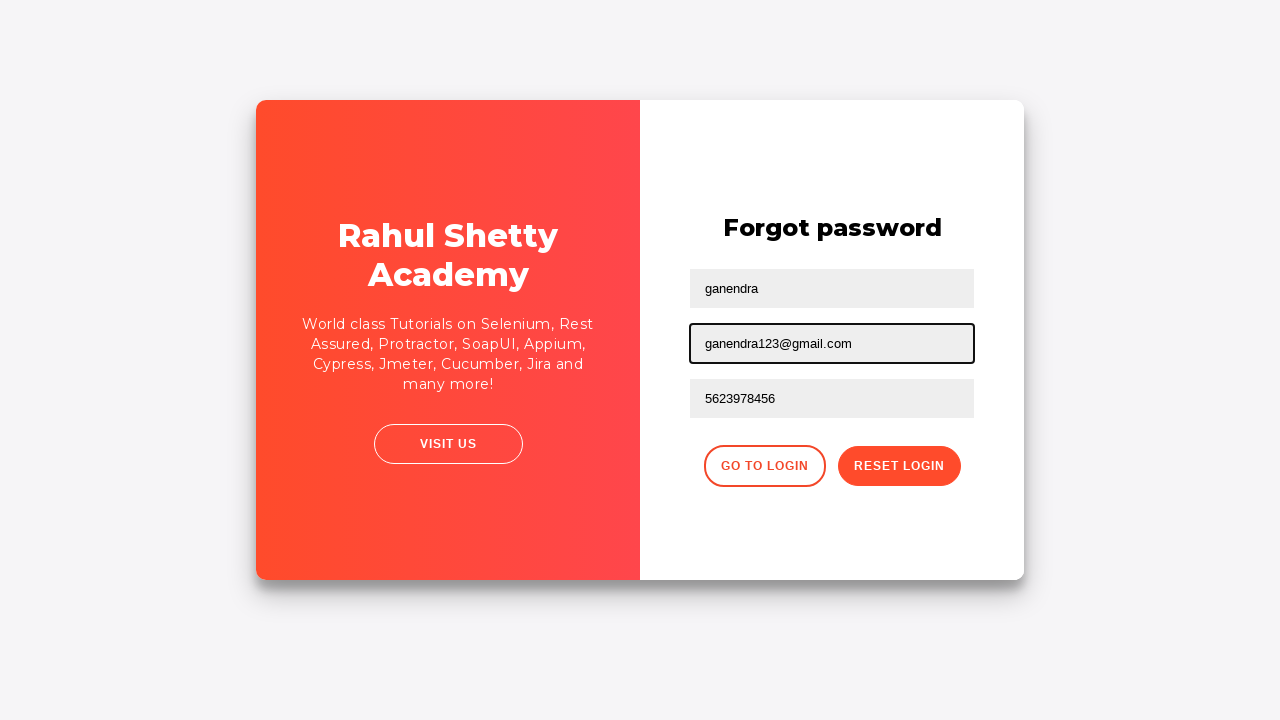

Pressed Enter to submit password reset form on //input[@type='text'][2]
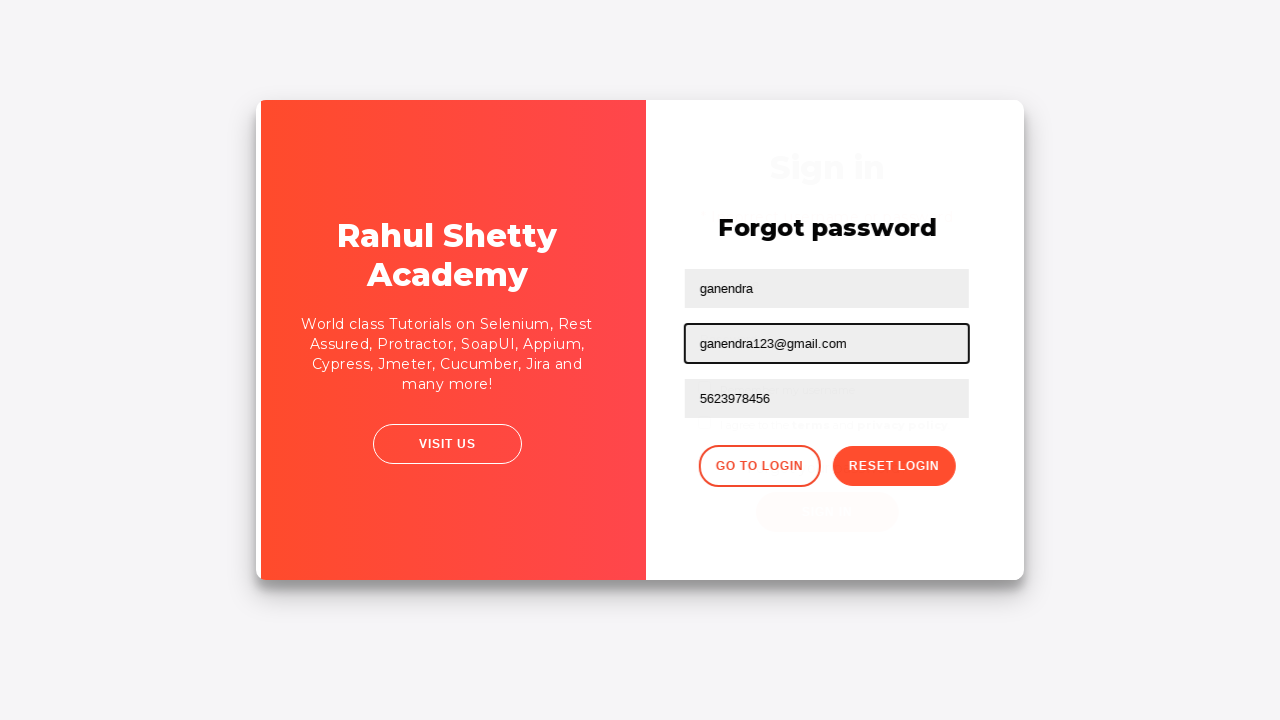

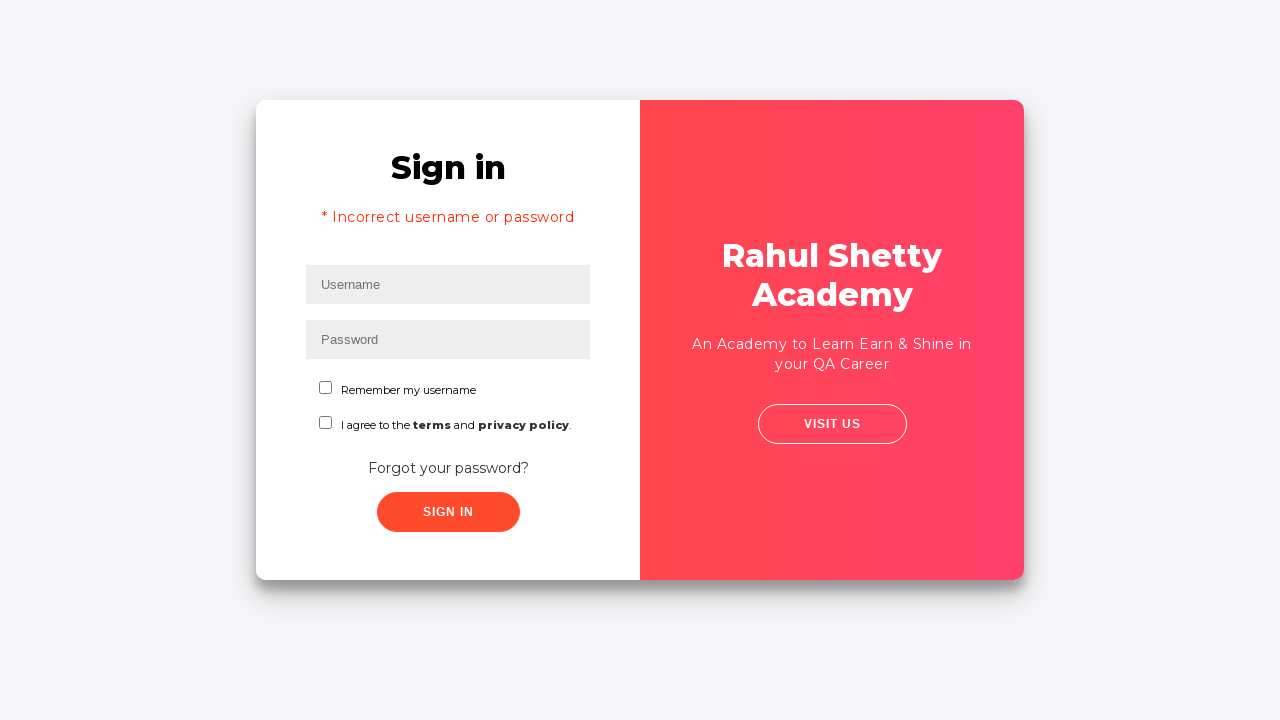